Tests a text box form by filling in username, email, current address, and permanent address fields, then submitting the form

Starting URL: https://demoqa.com/text-box

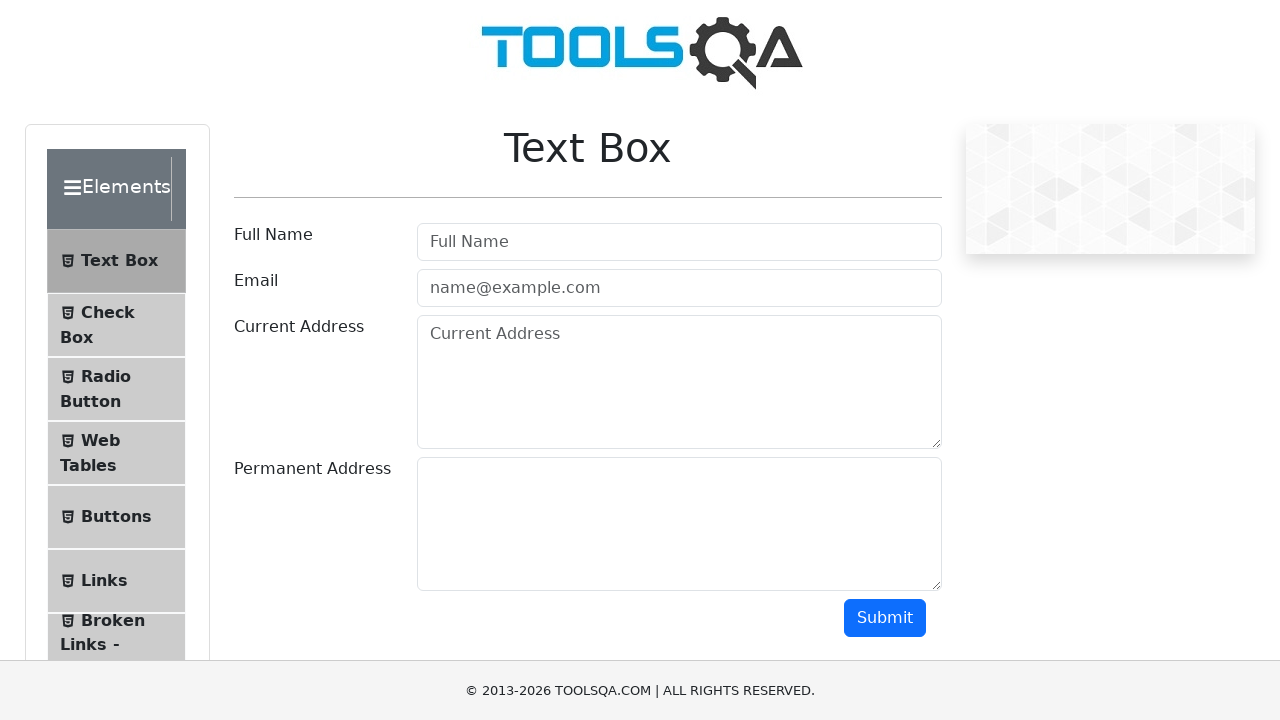

Filled username field with 'abc' on #userName
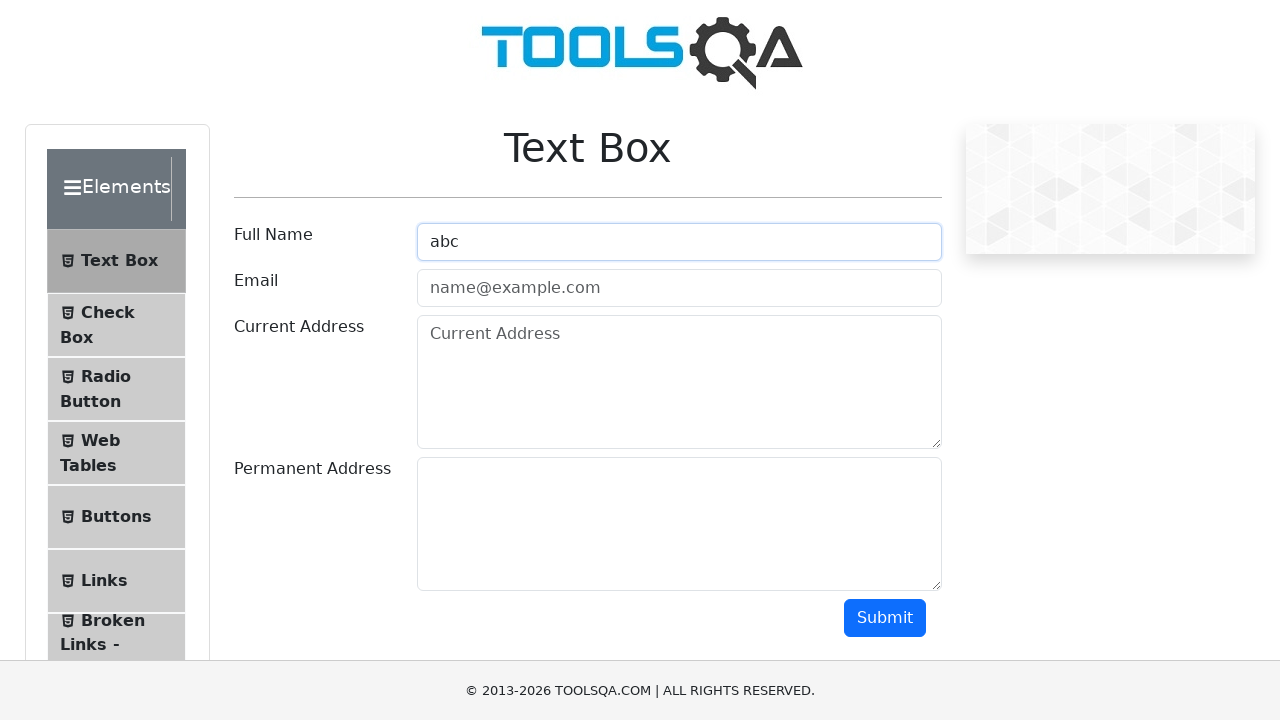

Filled email field with 'abc@gmail.com' on #userEmail
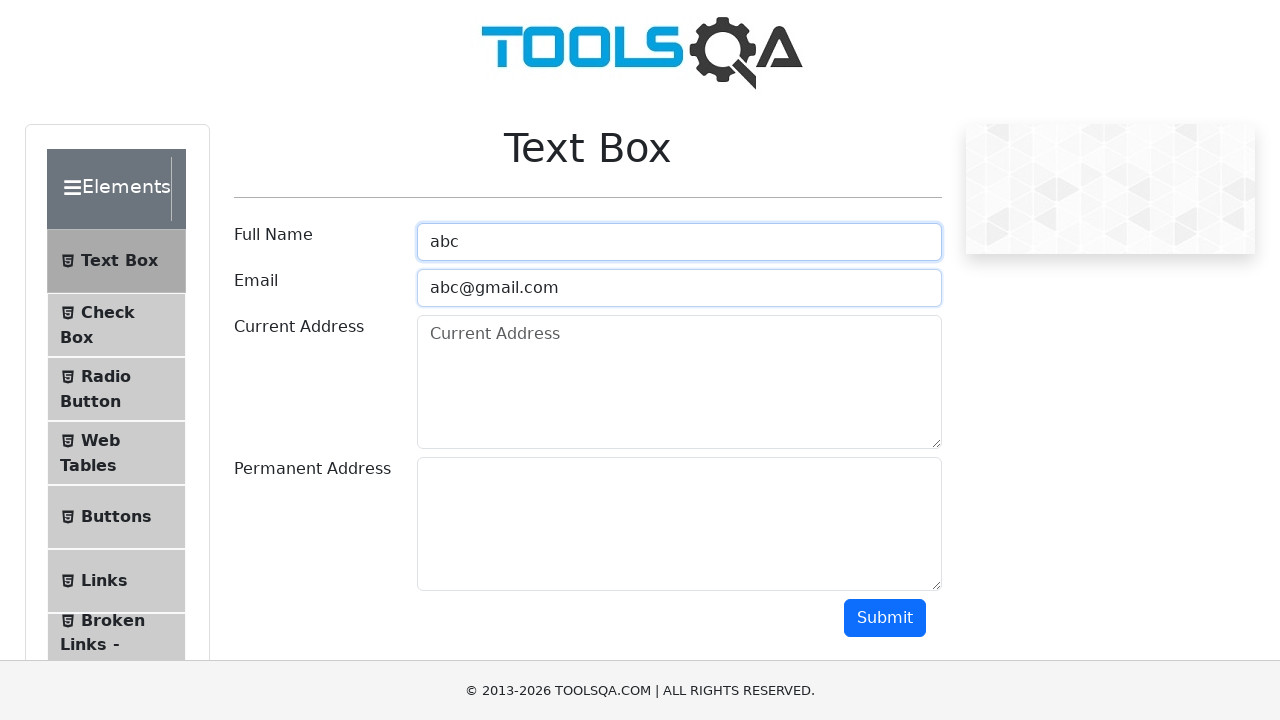

Filled current address field with 'defghty' on #currentAddress
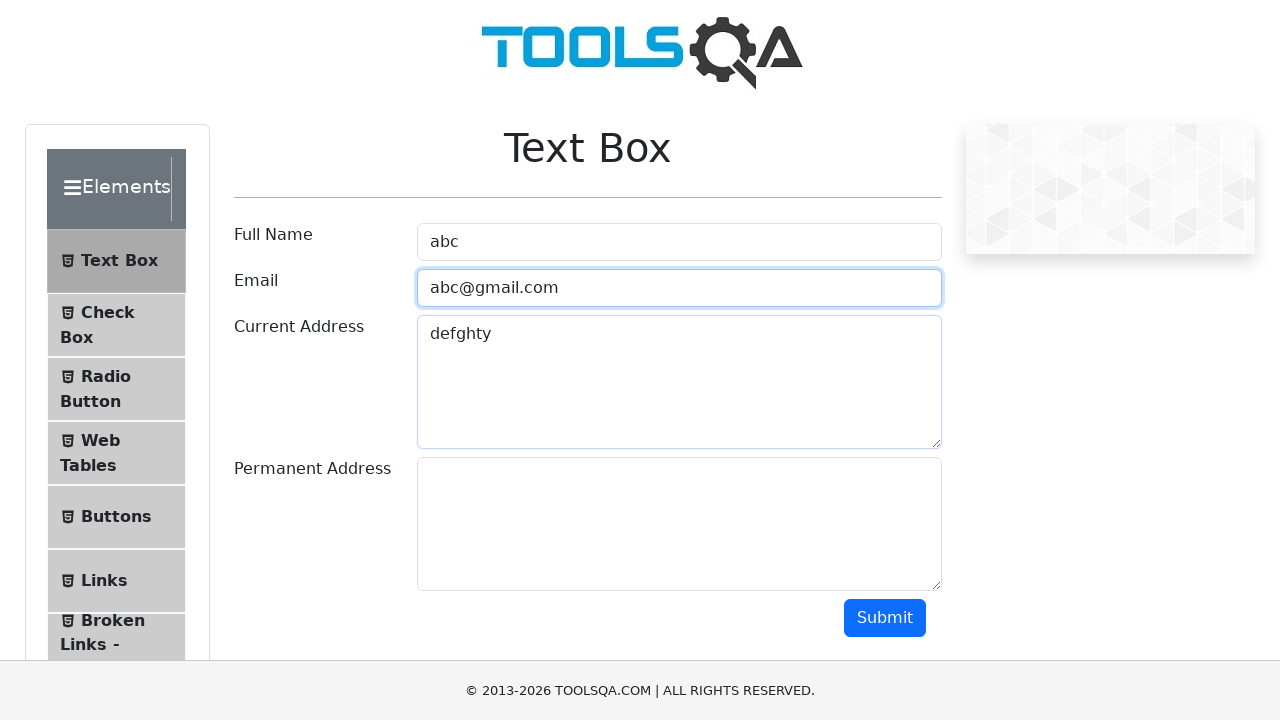

Filled permanent address field with 'defghty' on #permanentAddress
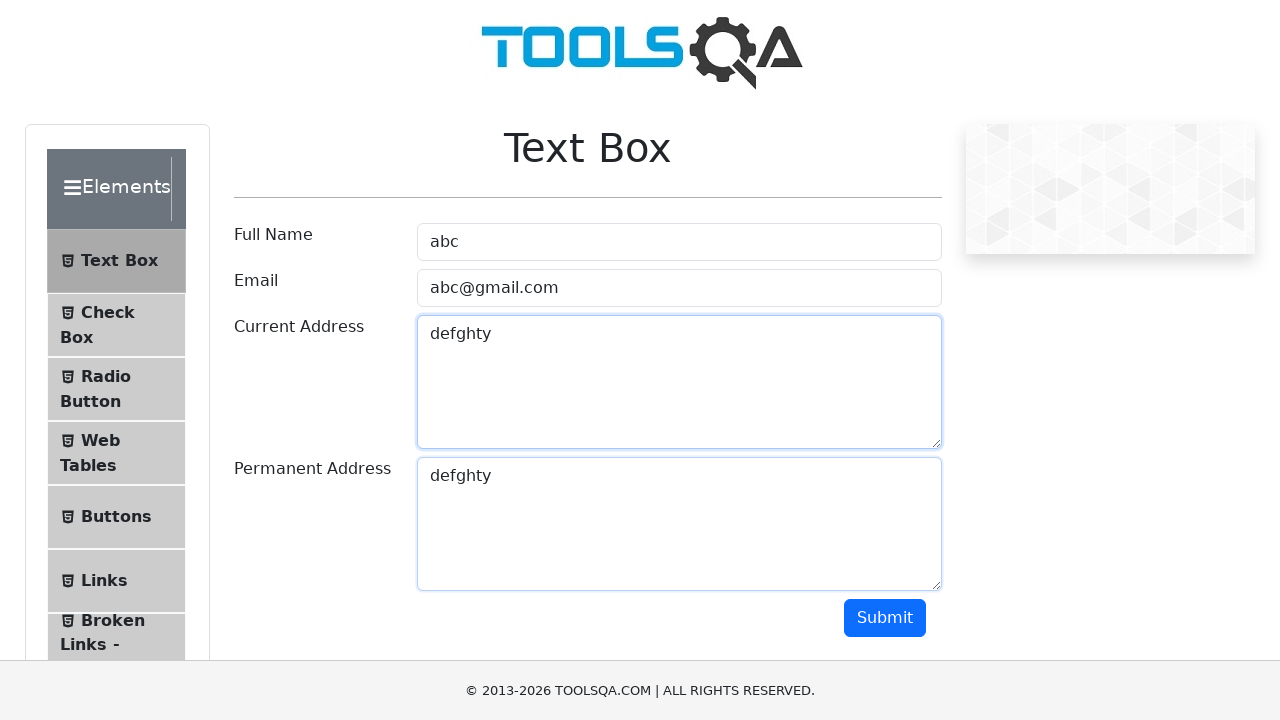

Clicked submit button to submit the form at (885, 618) on #submit
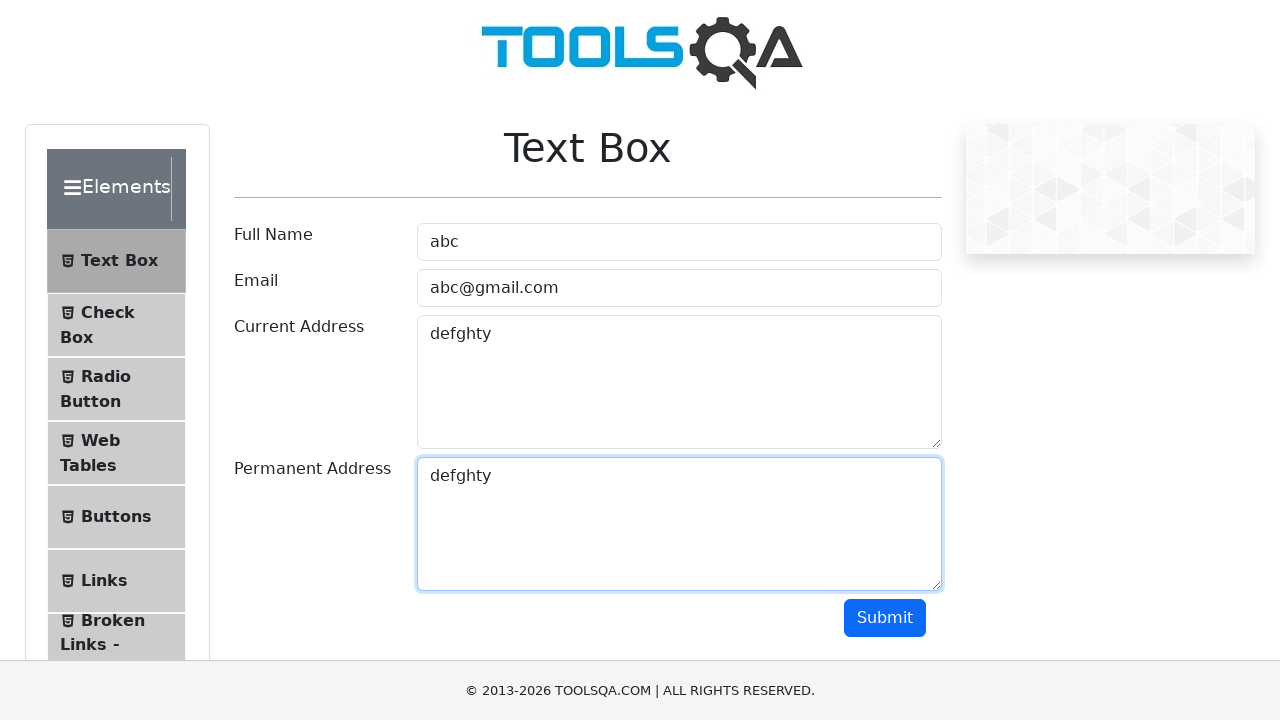

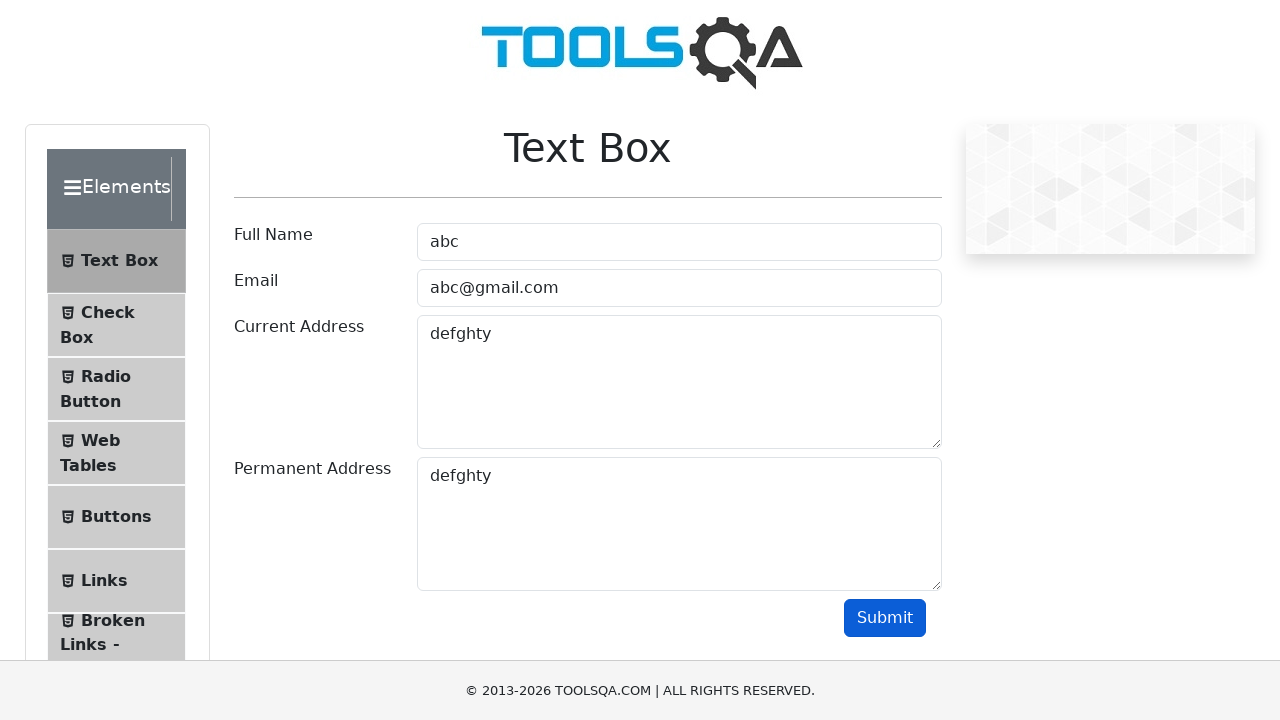